Tests various input field interactions including typing text, appending text, checking if fields are disabled, clearing fields, retrieving values, and using keyboard navigation

Starting URL: https://www.leafground.com/input.xhtml

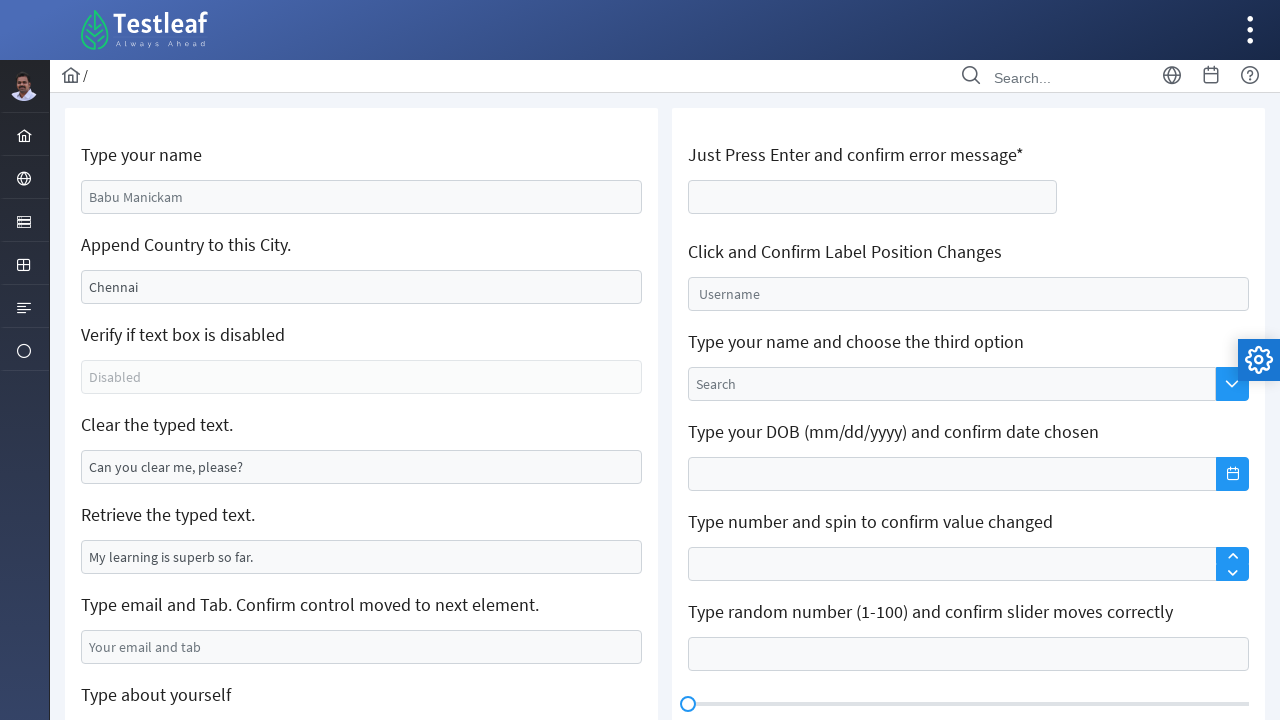

Filled name field with 'SRINIVASAN' on #j_idt88\:name
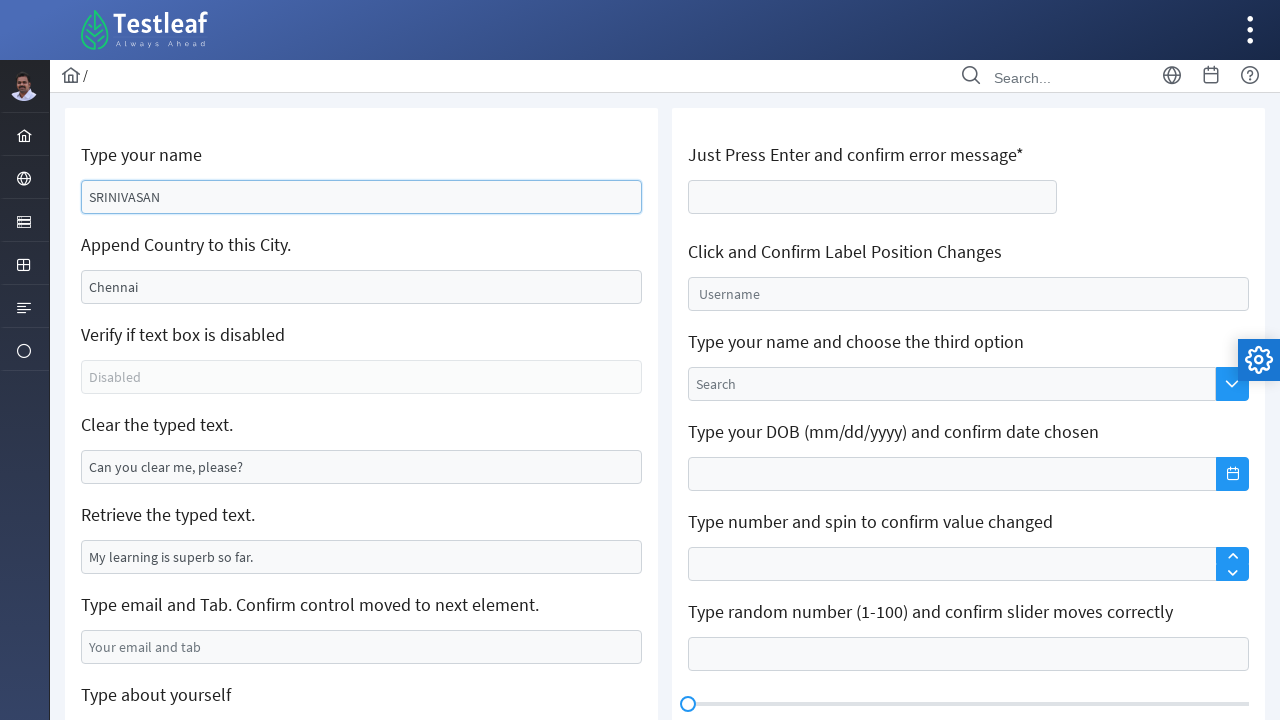

Filled field with 'TAMBARAM' on #j_idt88\:j_idt91
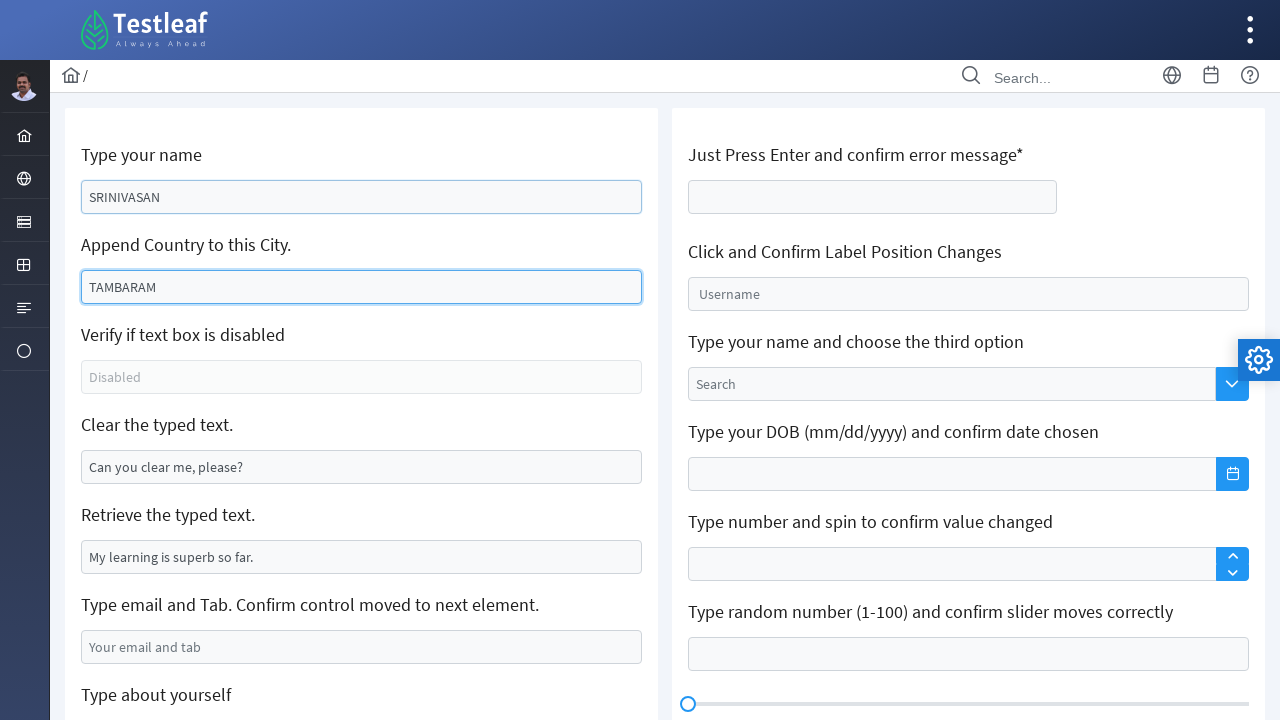

Checked if field is enabled
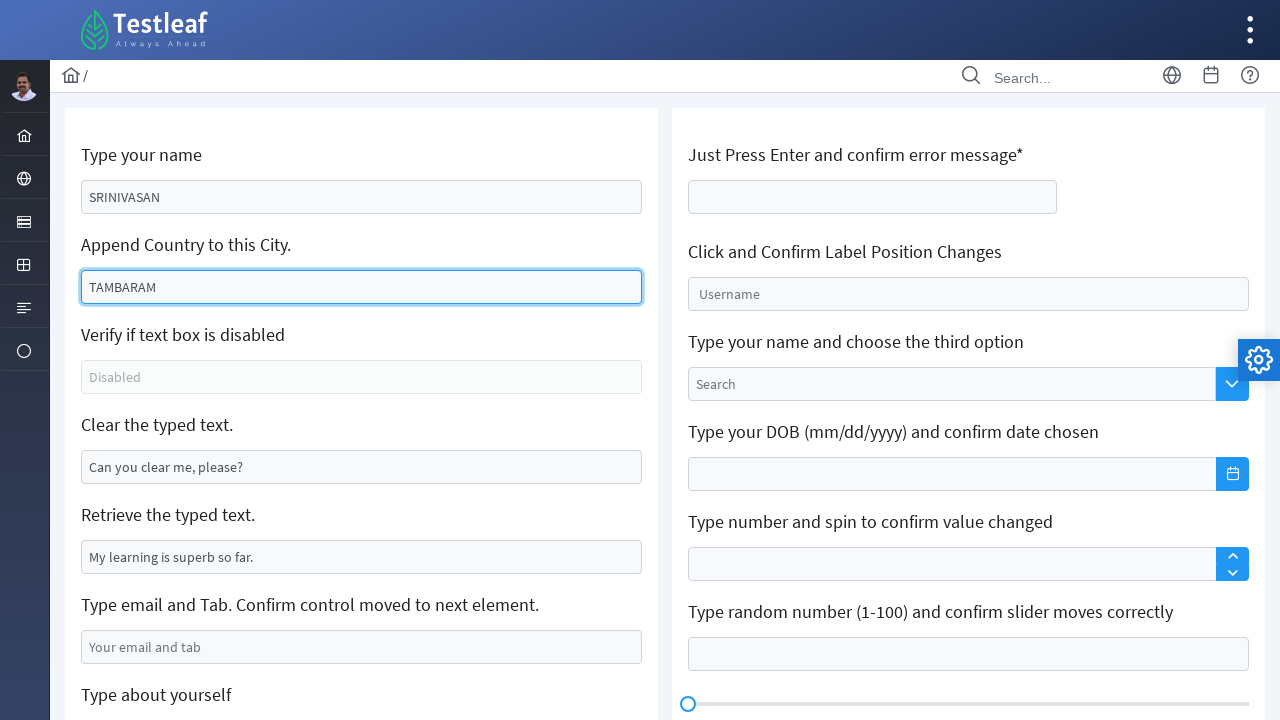

Retrieved placeholder text from disabled field
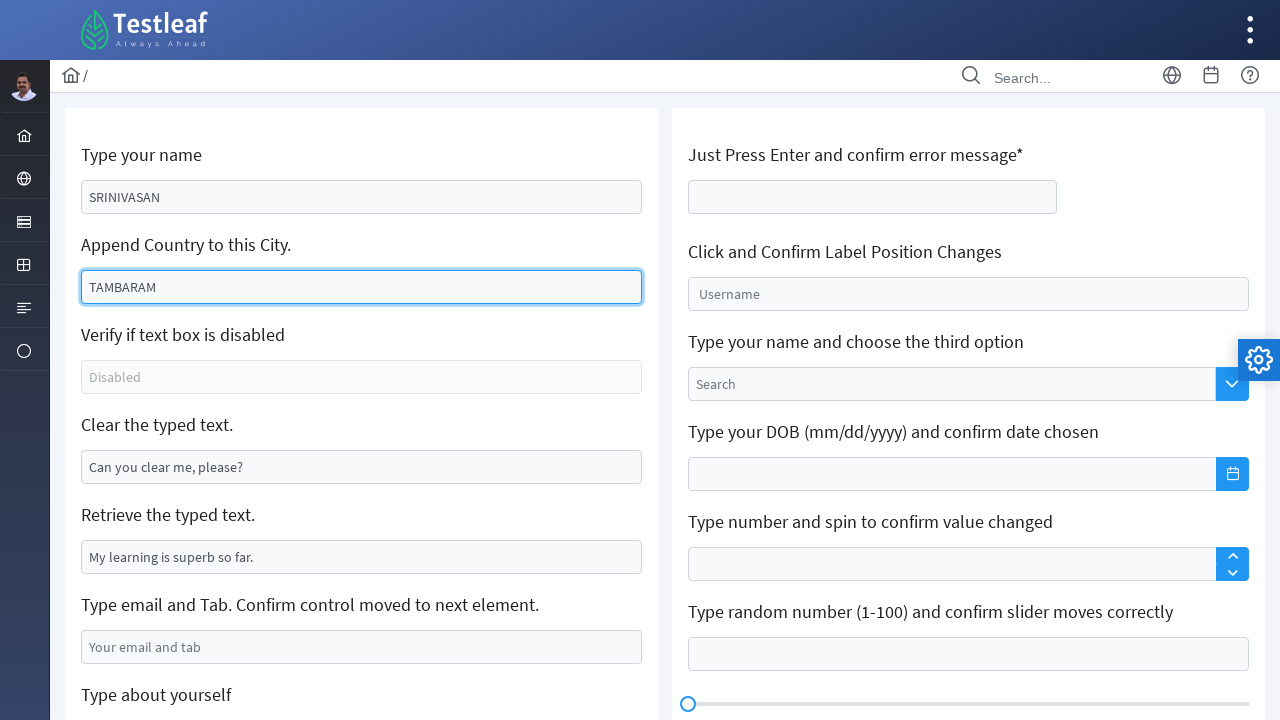

Cleared text field on #j_idt88\:j_idt95
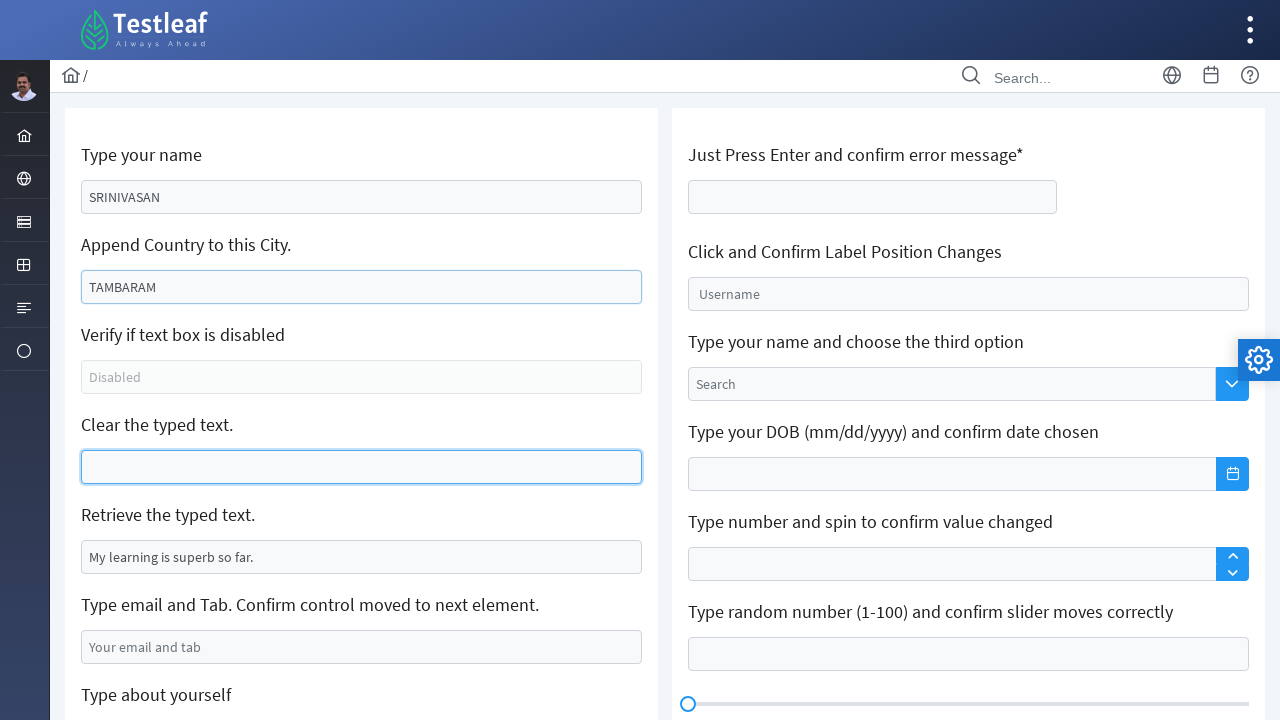

Retrieved value from field
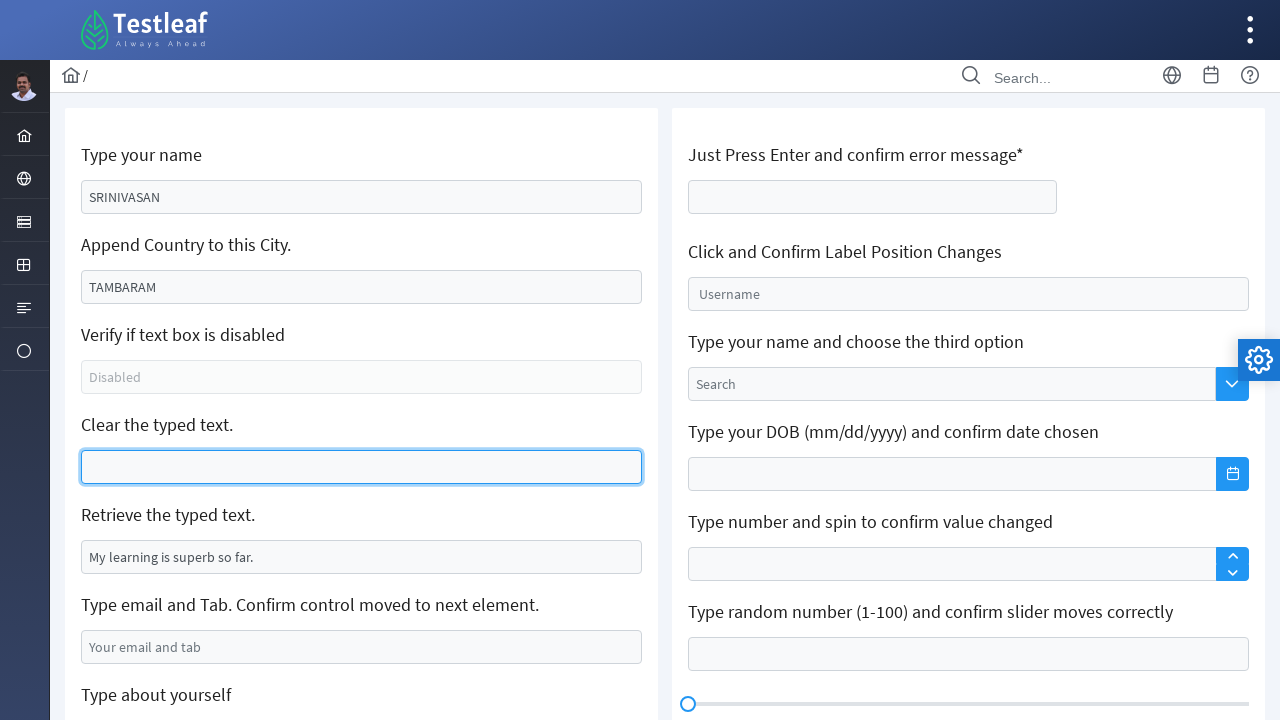

Filled email field with '2america12@gmail.com' on #j_idt88\:j_idt99
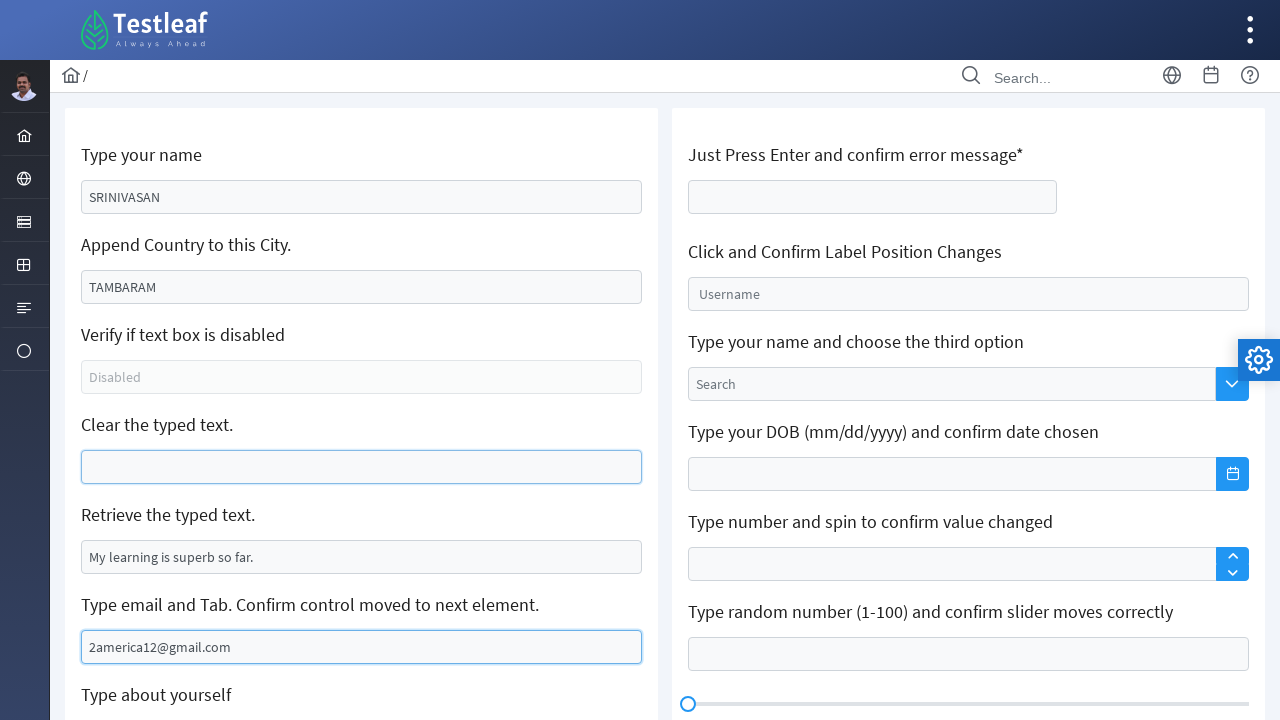

Pressed Tab key to navigate to next field
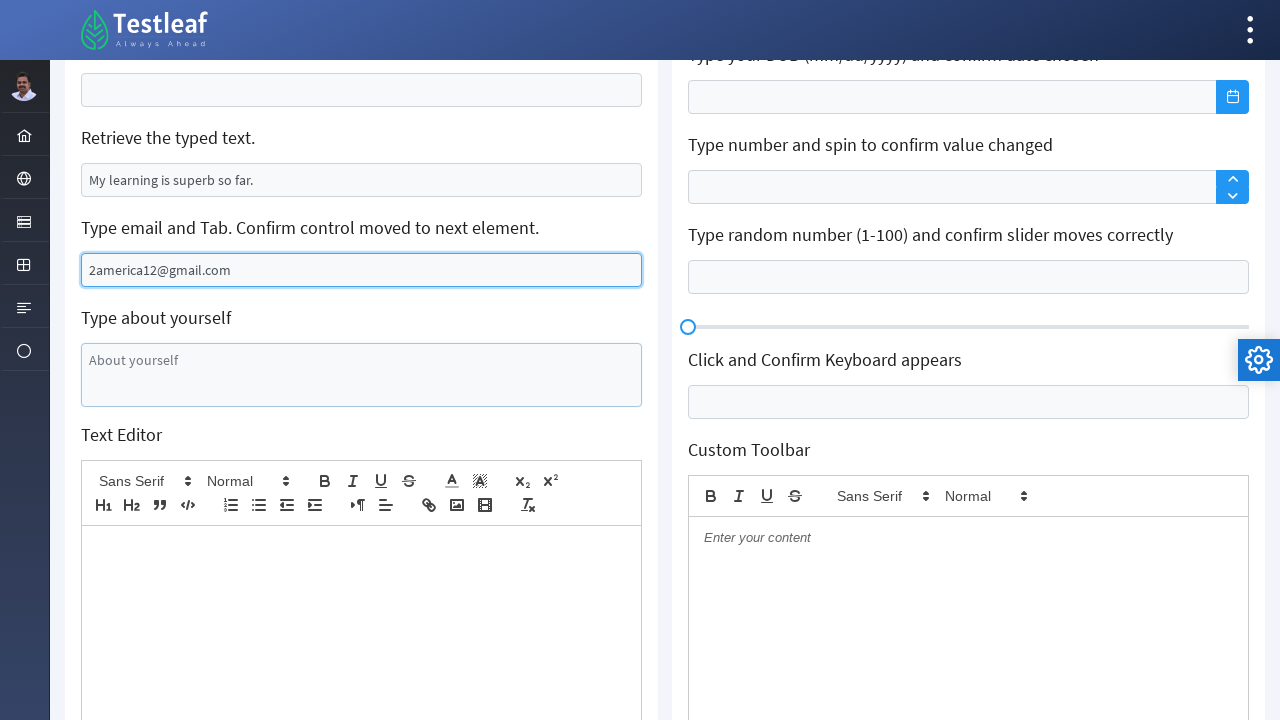

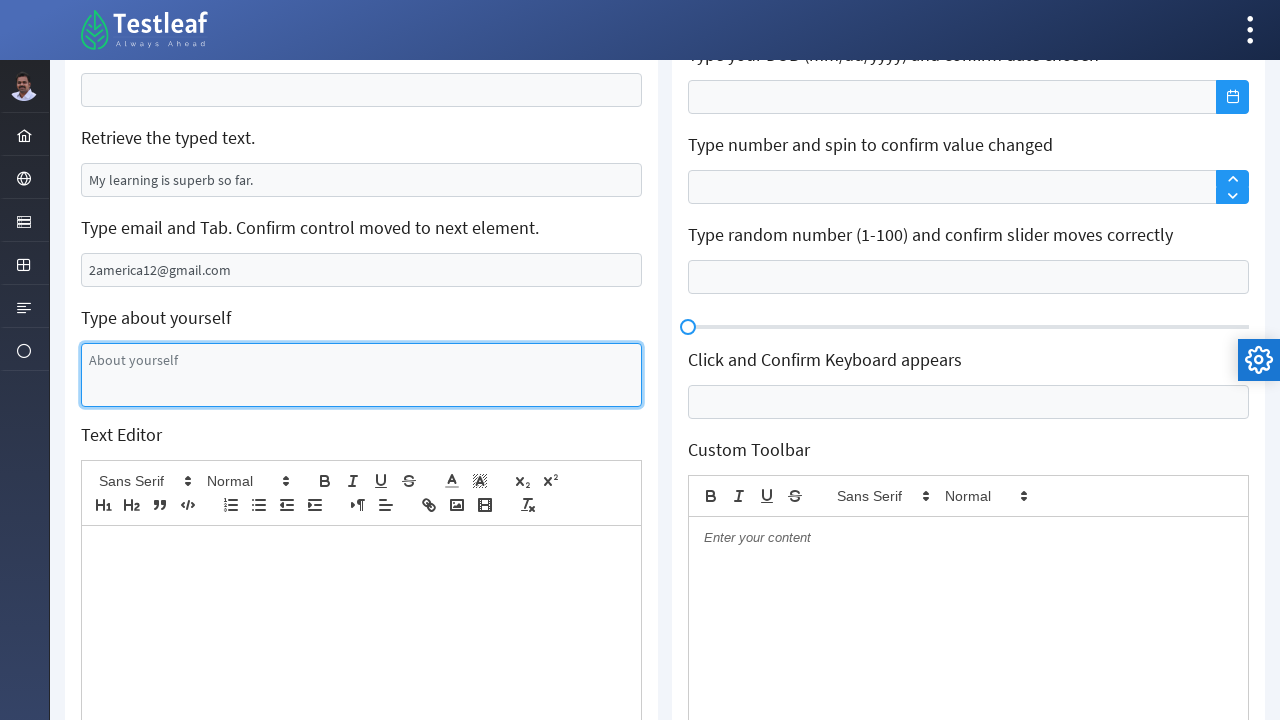